Creates three todo items and verifies they appear in the list with correct count displayed

Starting URL: https://demo.playwright.dev/todomvc

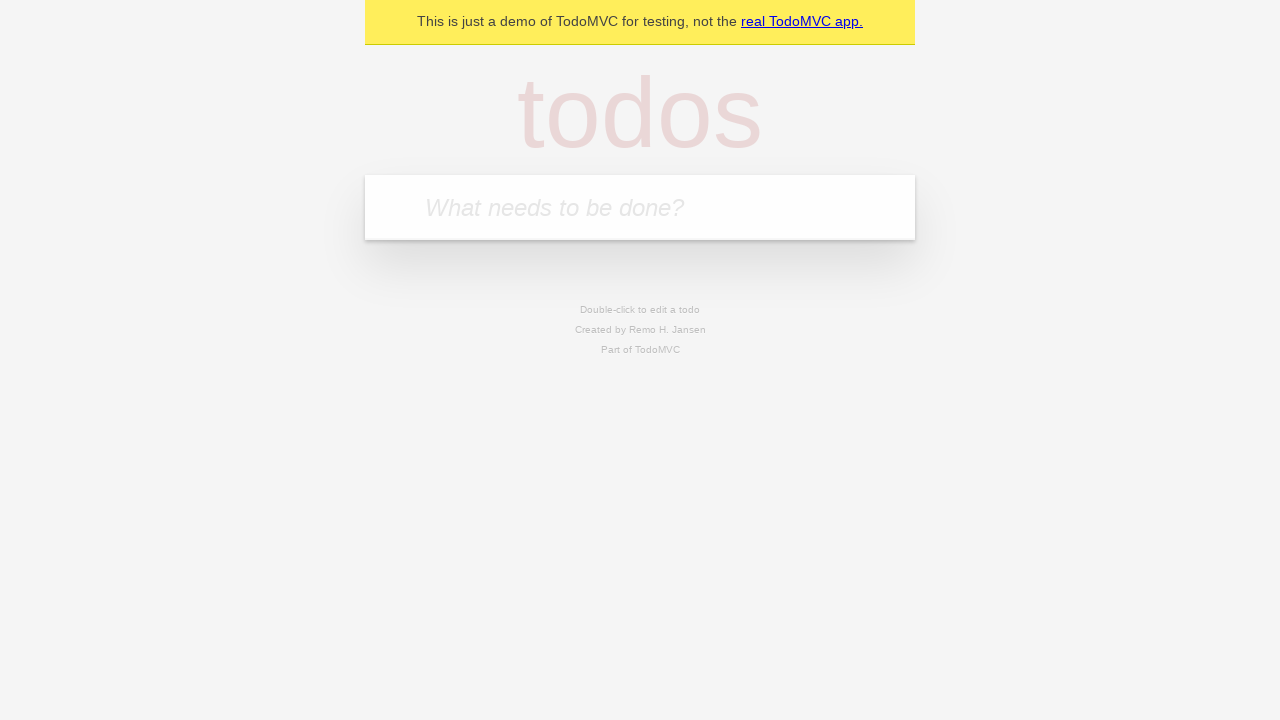

Located the todo input field with placeholder 'What needs to be done?'
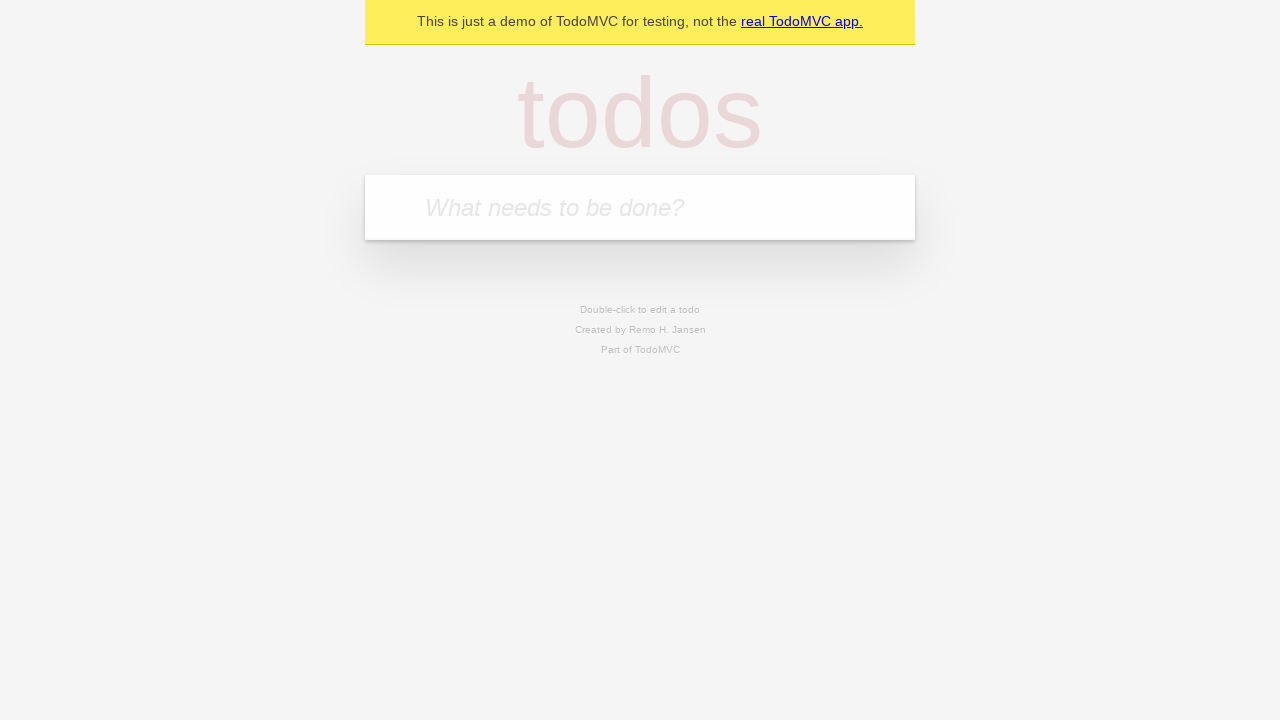

Filled todo input with 'buy some cheese' on internal:attr=[placeholder="What needs to be done?"i]
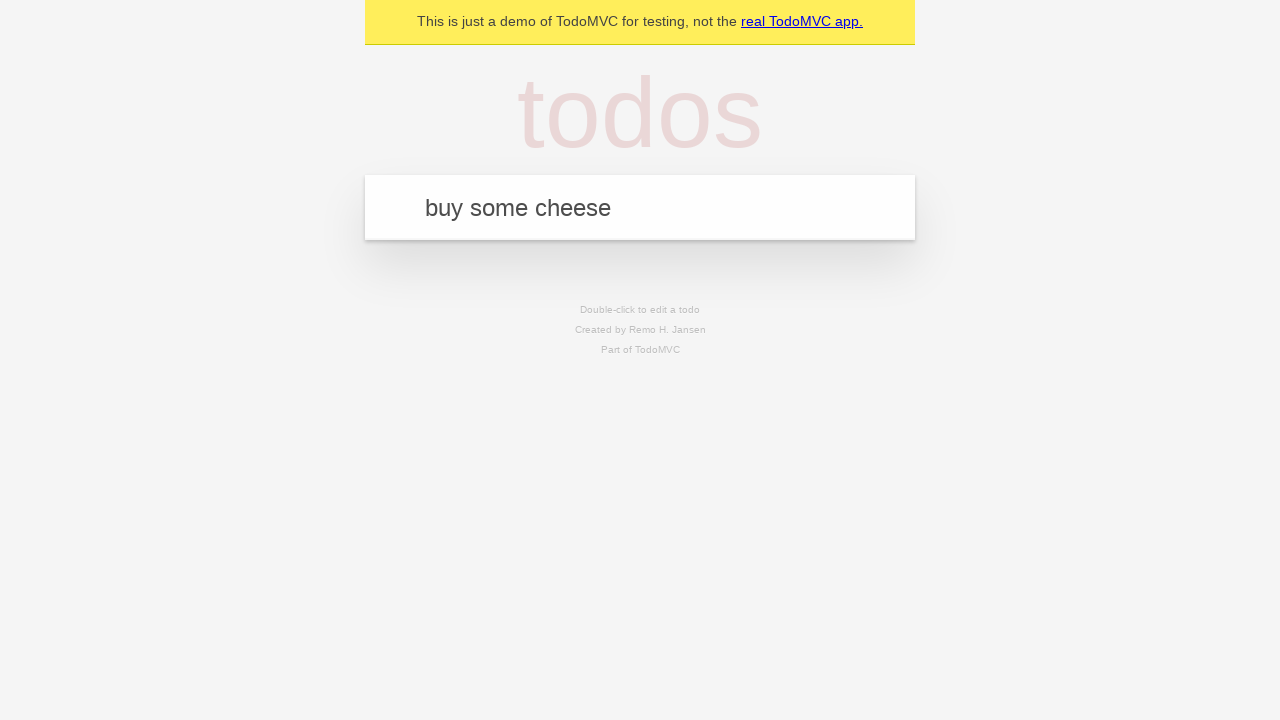

Pressed Enter to create todo item 'buy some cheese' on internal:attr=[placeholder="What needs to be done?"i]
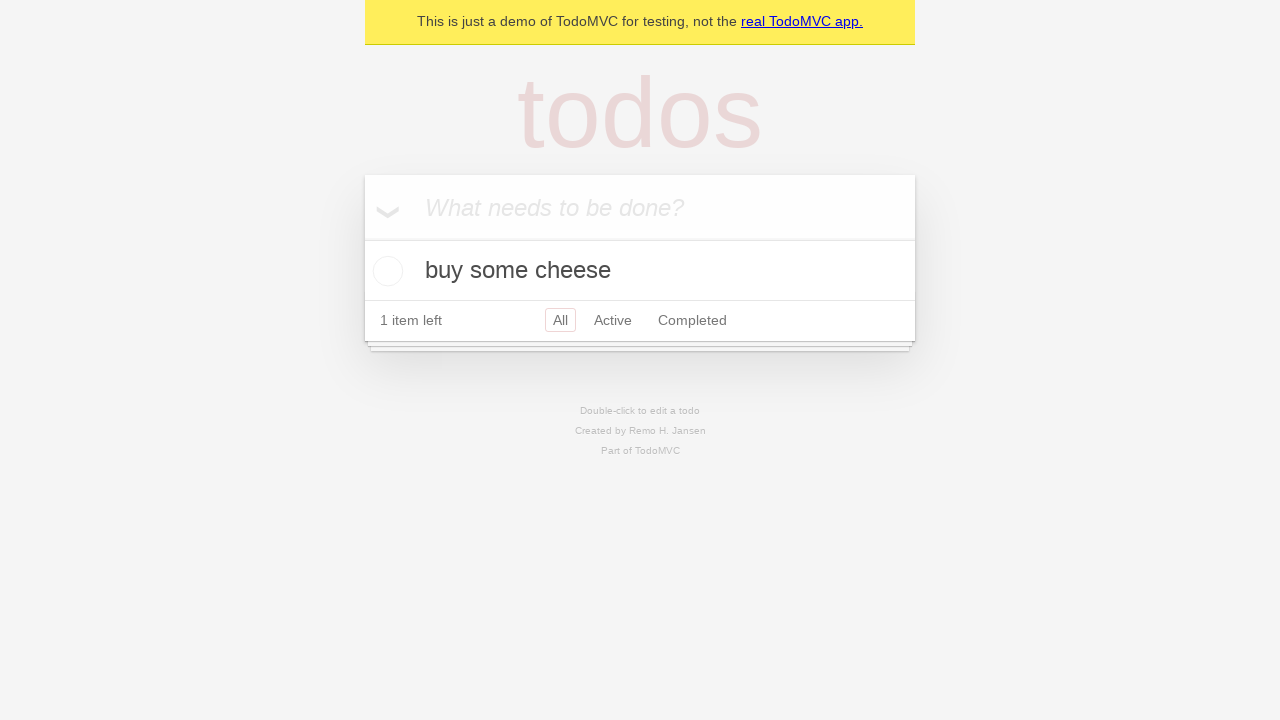

Filled todo input with 'feed the cat' on internal:attr=[placeholder="What needs to be done?"i]
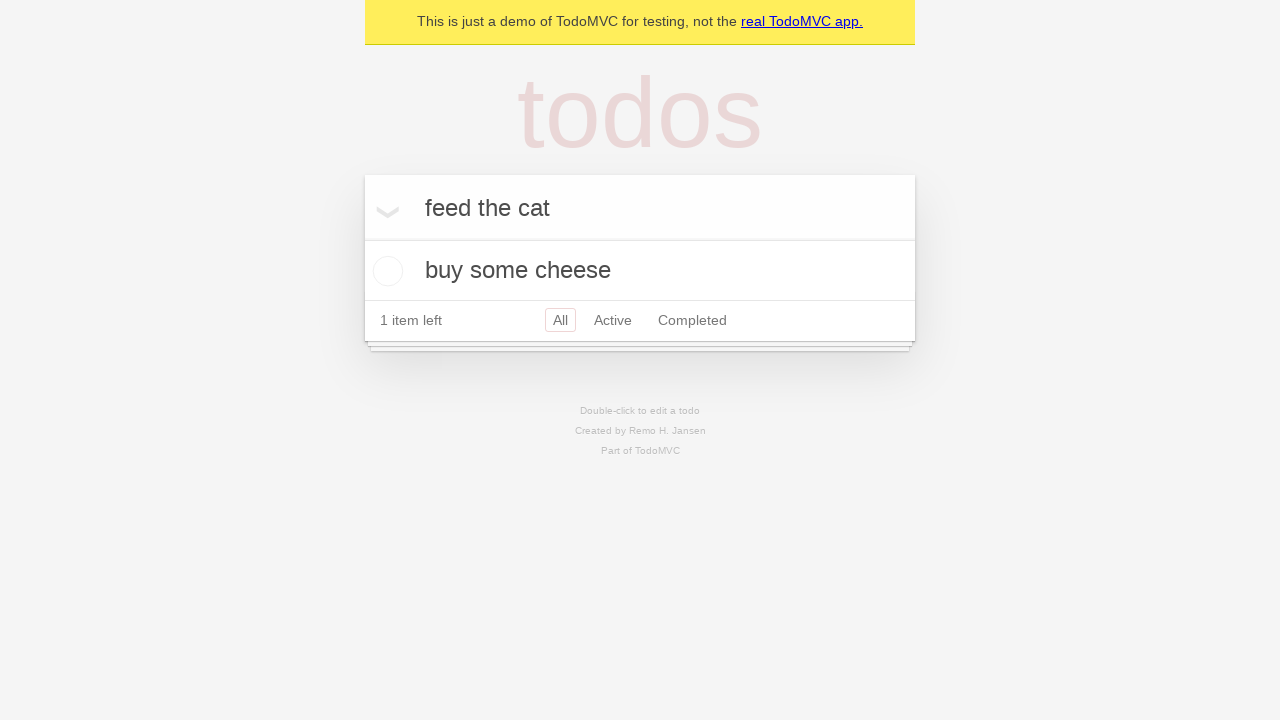

Pressed Enter to create todo item 'feed the cat' on internal:attr=[placeholder="What needs to be done?"i]
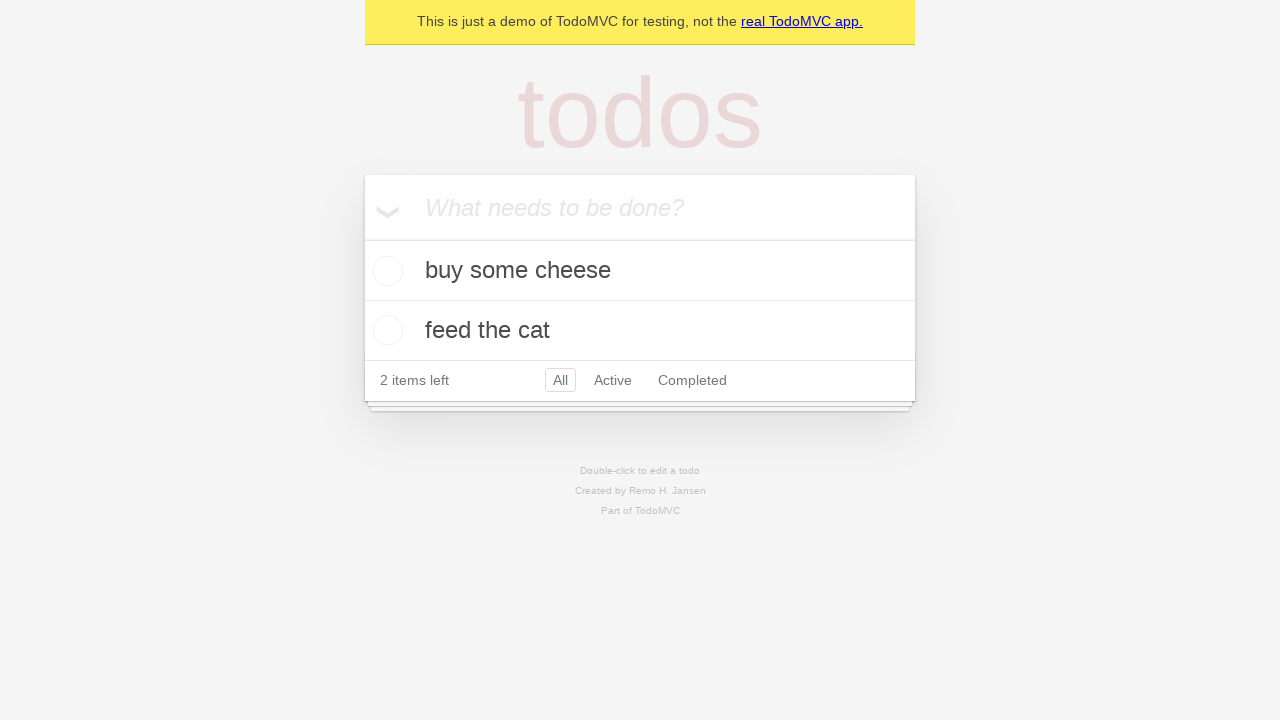

Filled todo input with 'book a doctors appointment' on internal:attr=[placeholder="What needs to be done?"i]
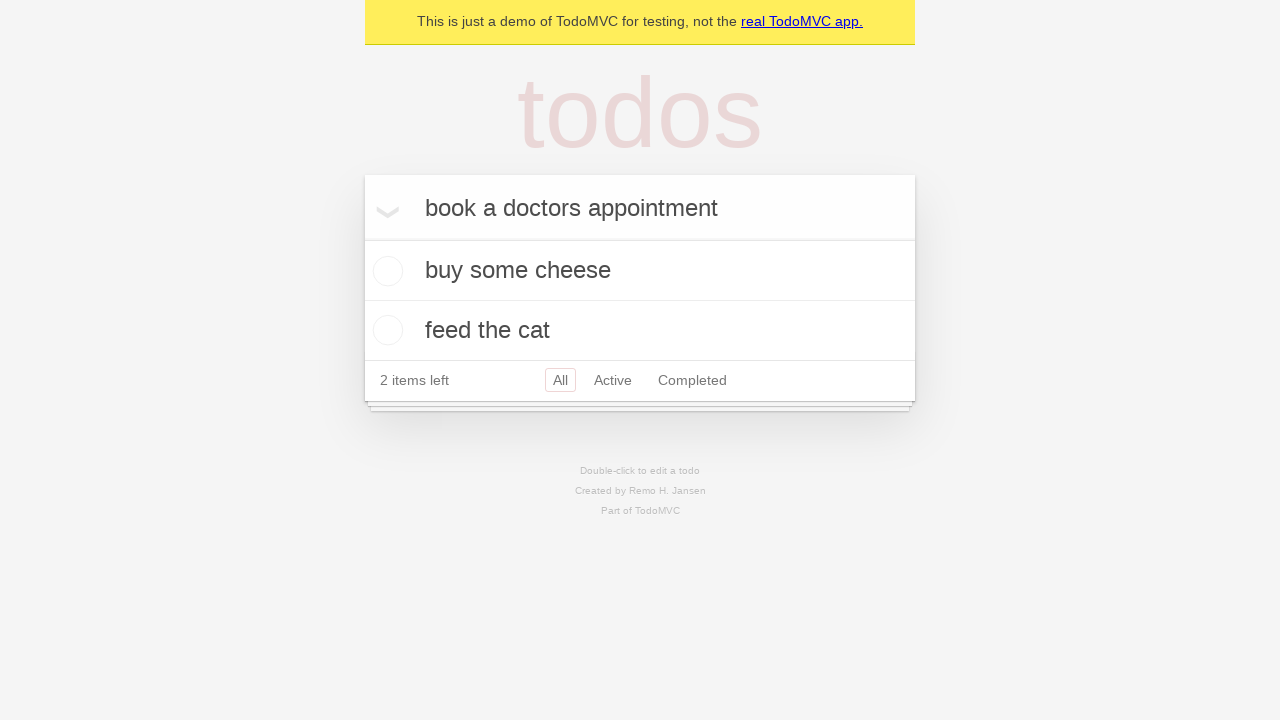

Pressed Enter to create todo item 'book a doctors appointment' on internal:attr=[placeholder="What needs to be done?"i]
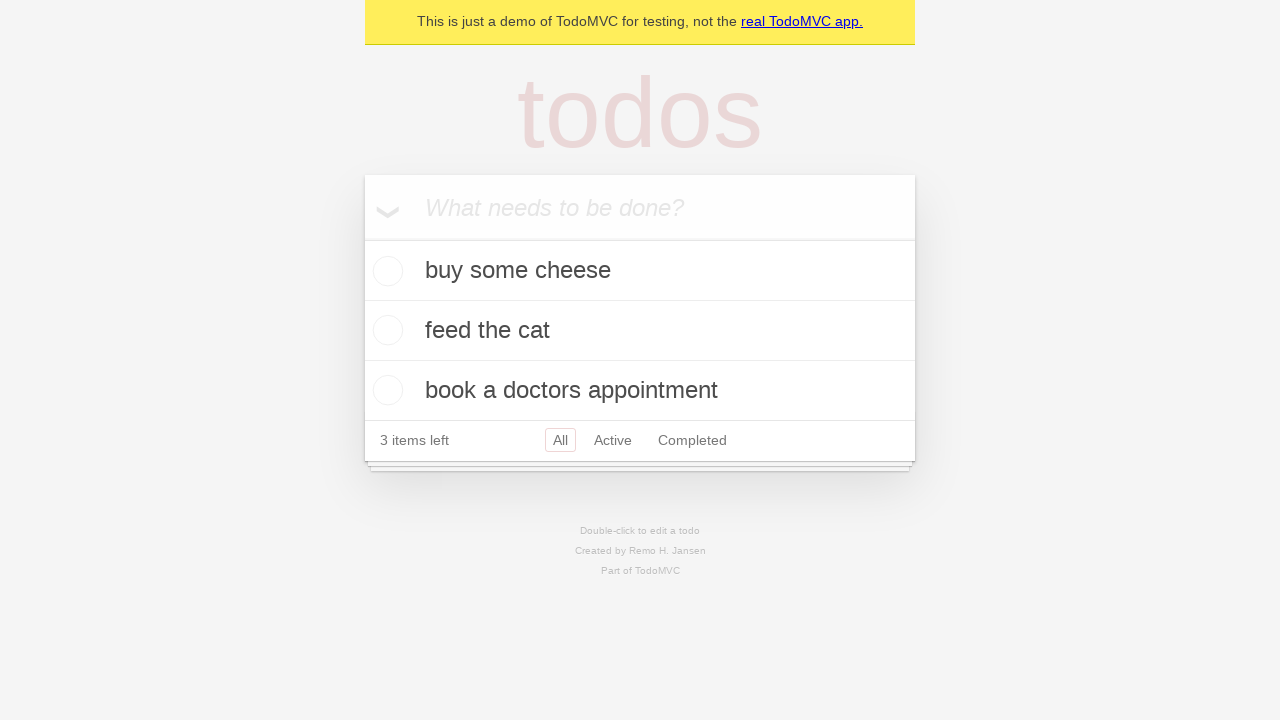

Verified '3 items left' text is visible
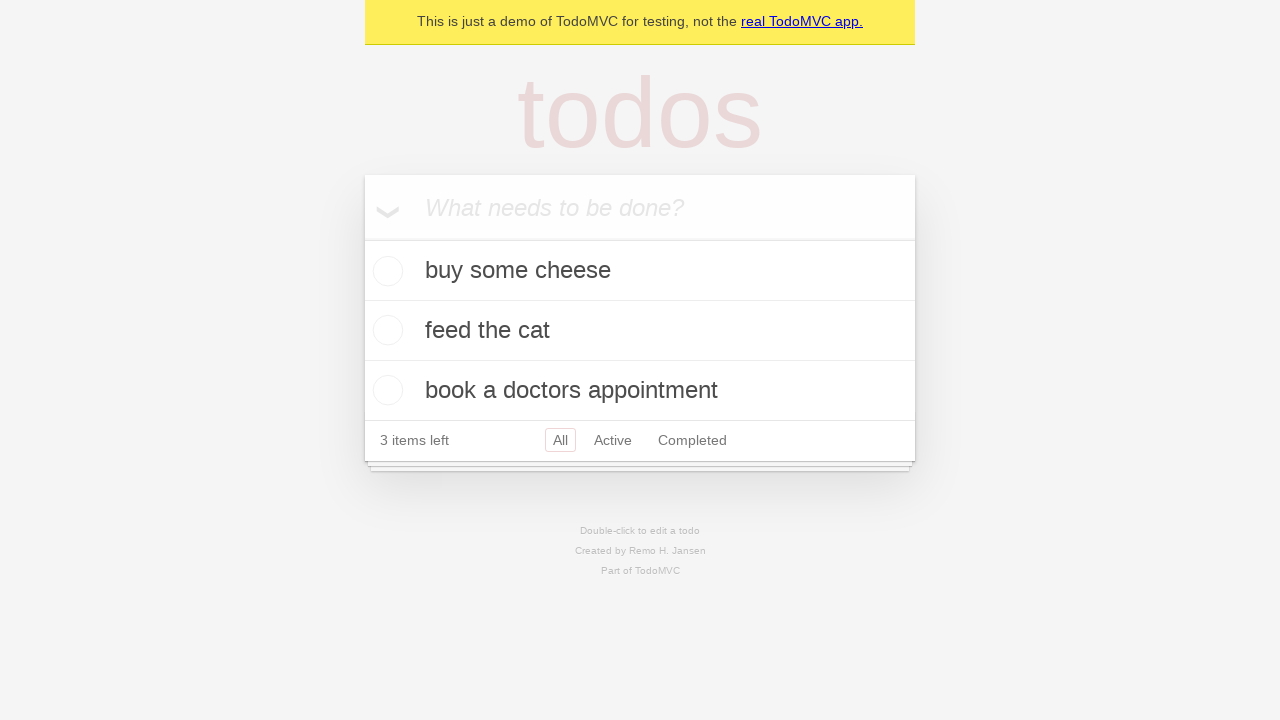

Located the todo count element by test id
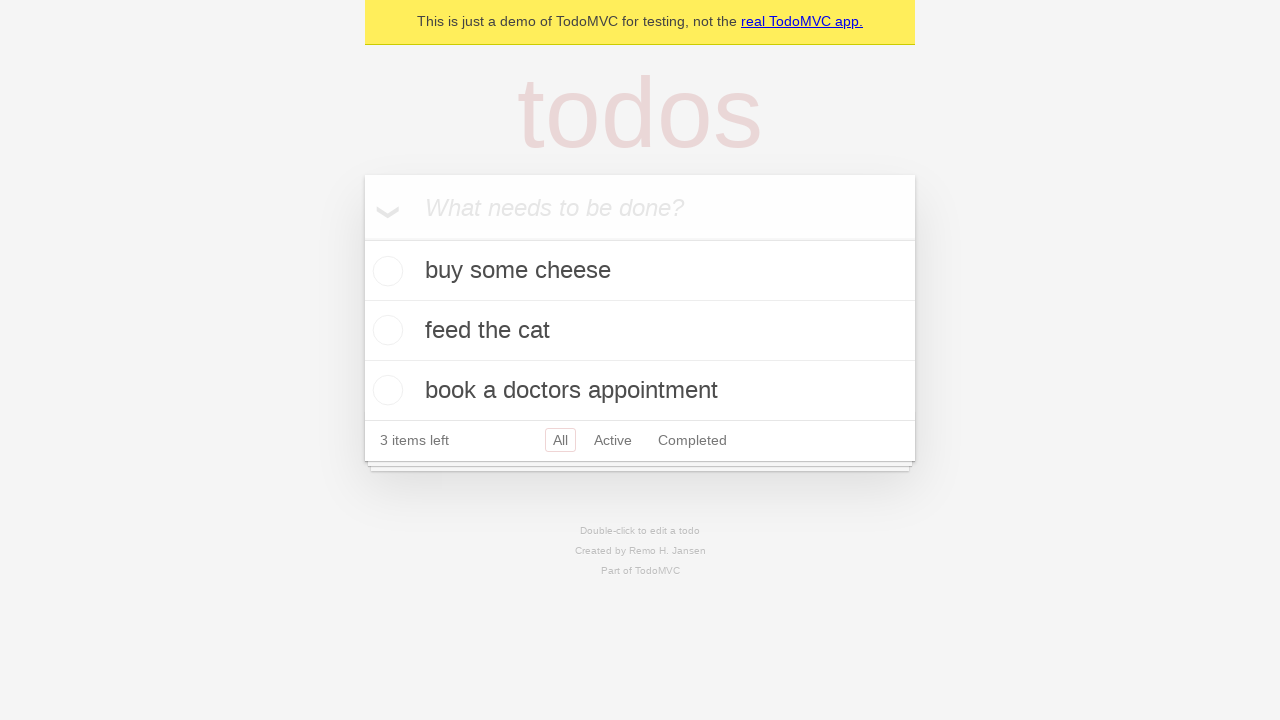

Verified todo count element contains text '3'
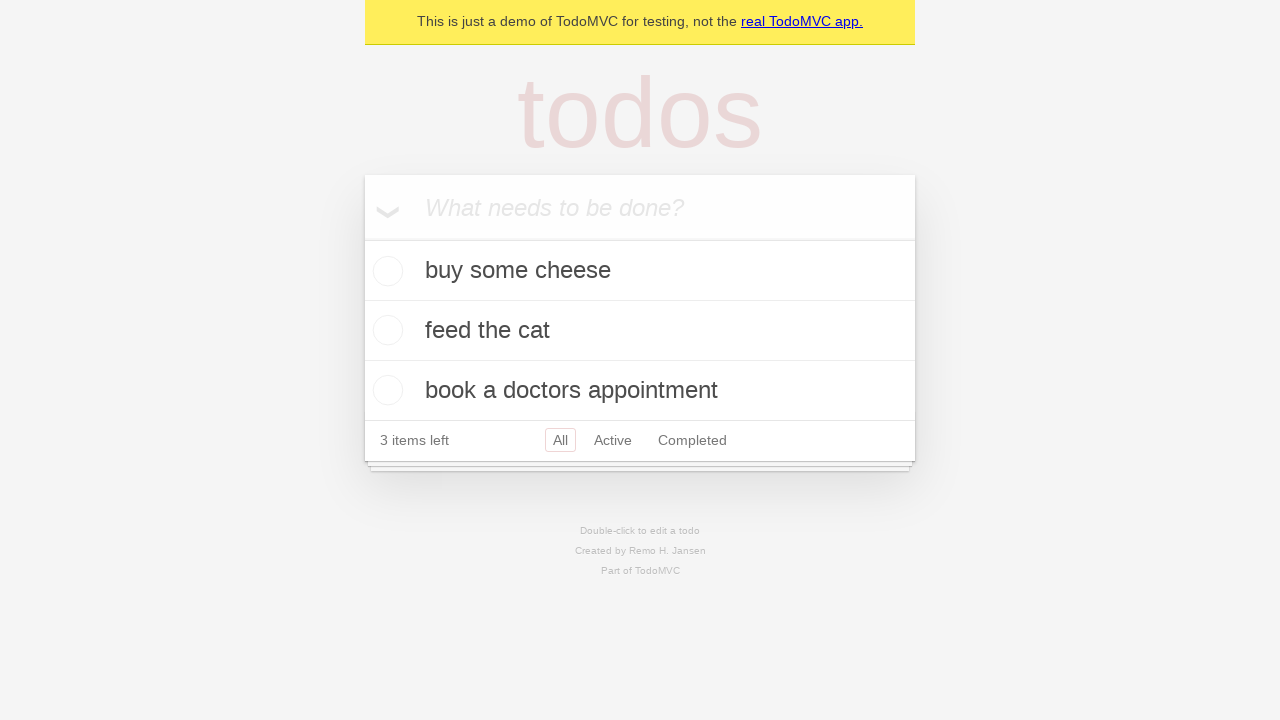

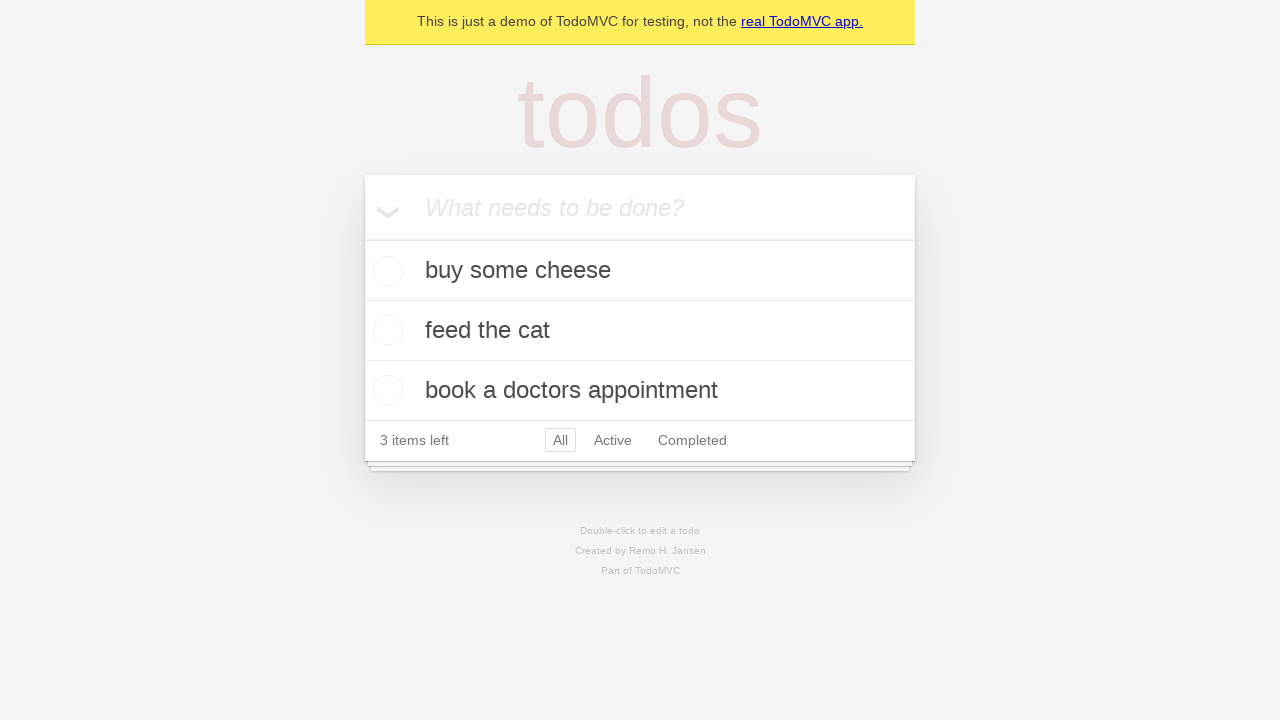